Tests a practice form by filling in name and email fields, then clicking a checkbox

Starting URL: https://rahulshettyacademy.com/angularpractice/

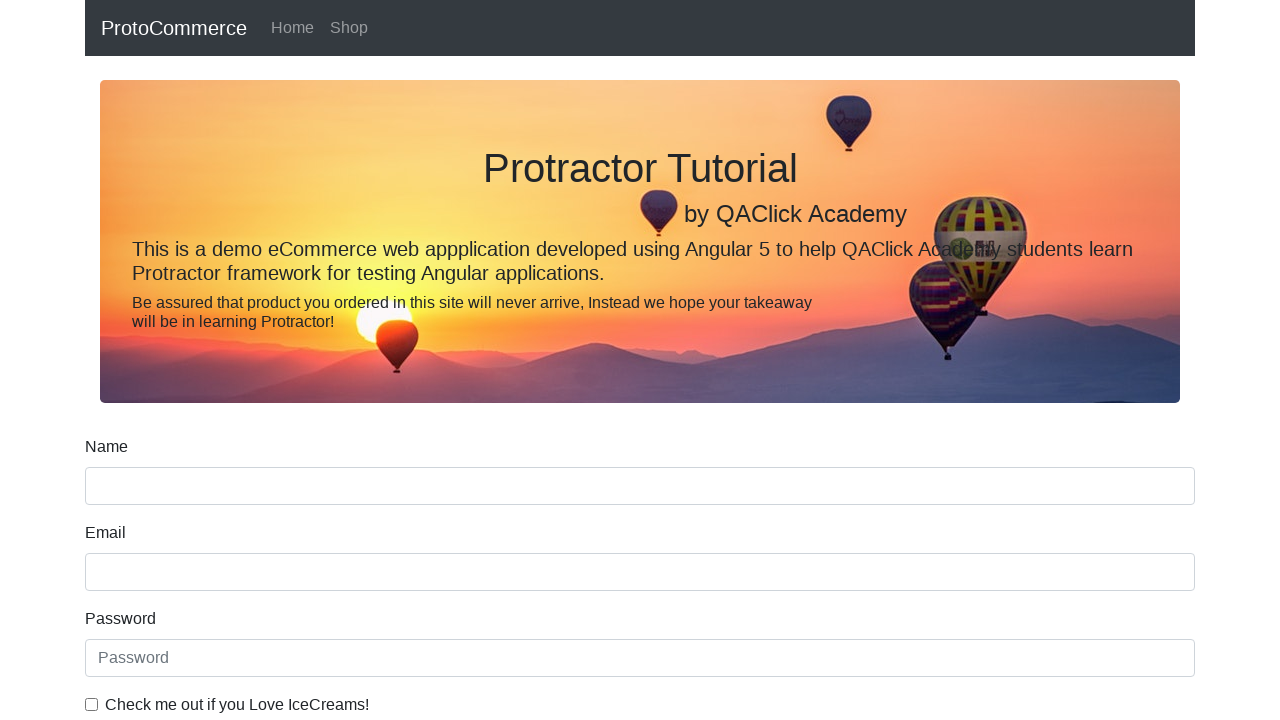

Filled name field with 'Matus' on input[name='name']
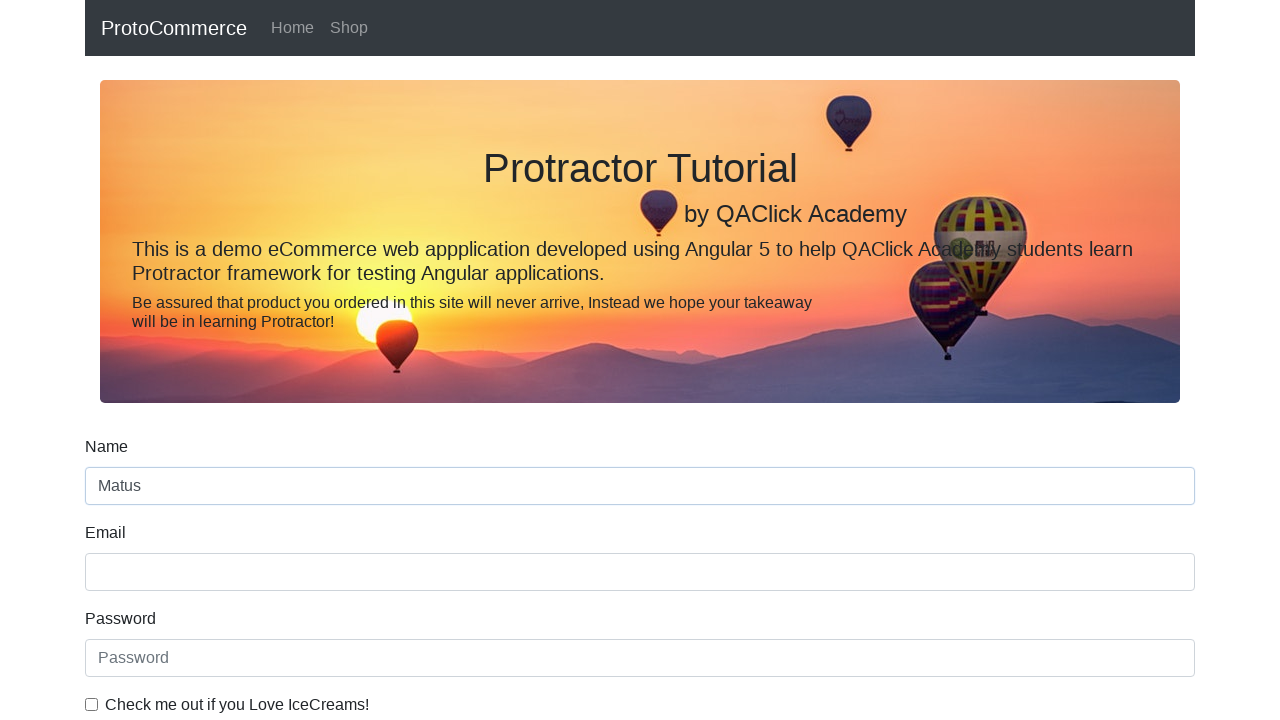

Filled email field with 'testuser@example.com' on input[name='email']
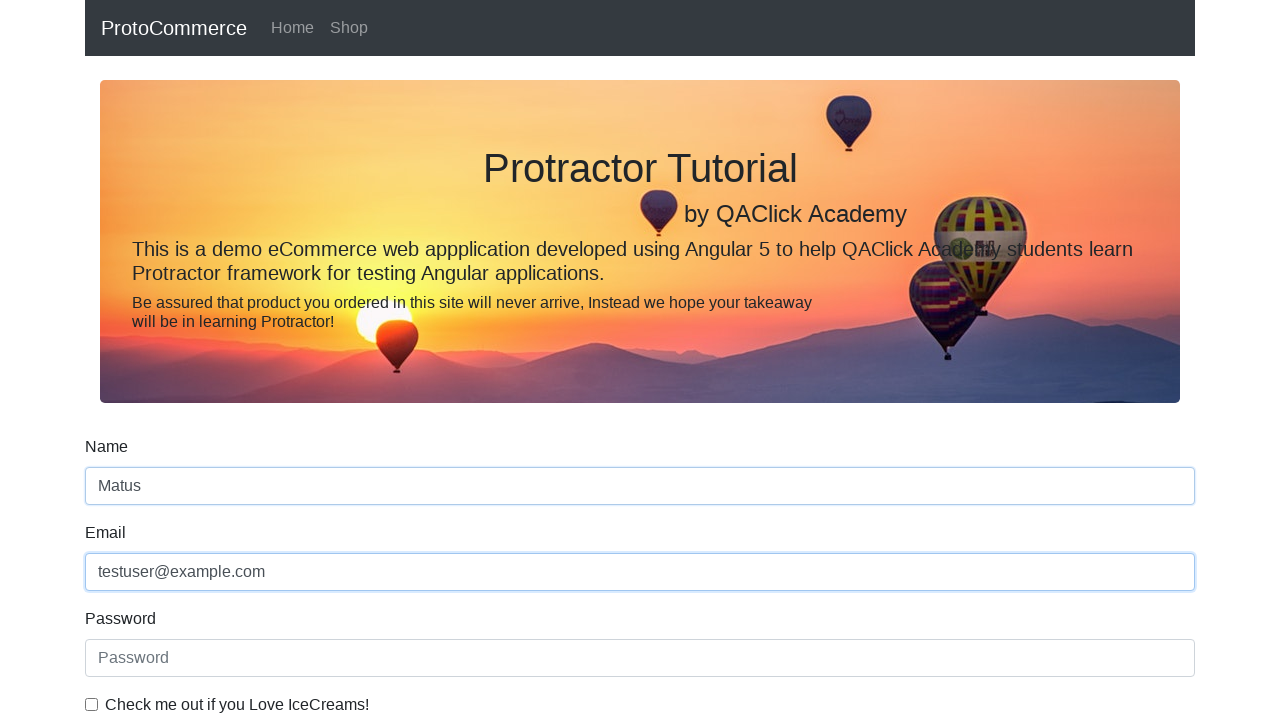

Clicked the example checkbox at (92, 704) on #exampleCheck1
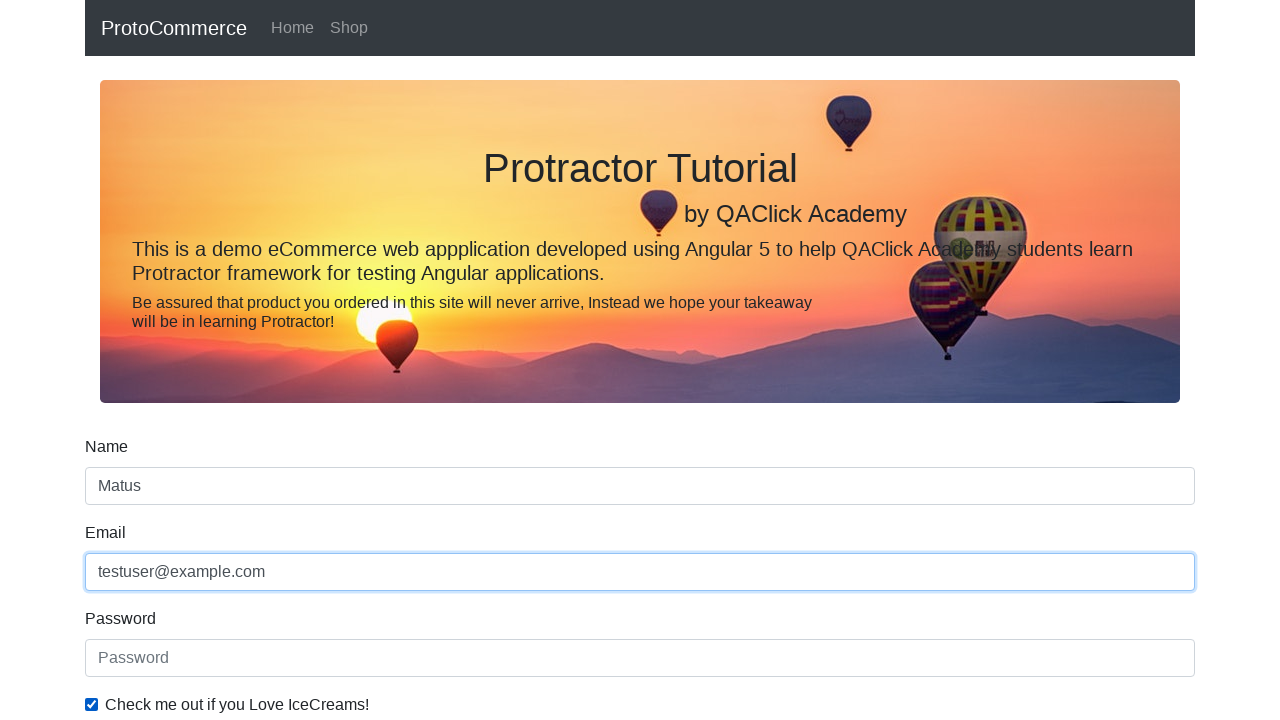

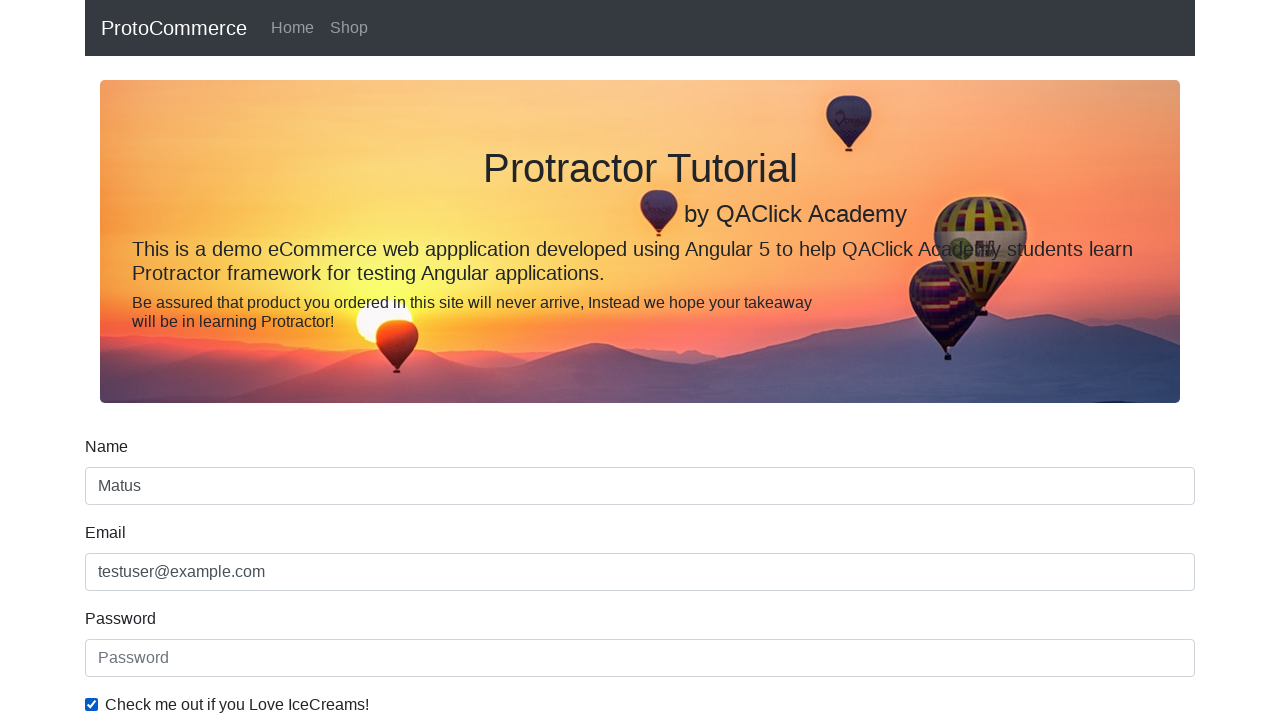